Tests a registration form by filling required fields with user data and submitting the form to verify successful registration

Starting URL: http://suninjuly.github.io/registration1.html

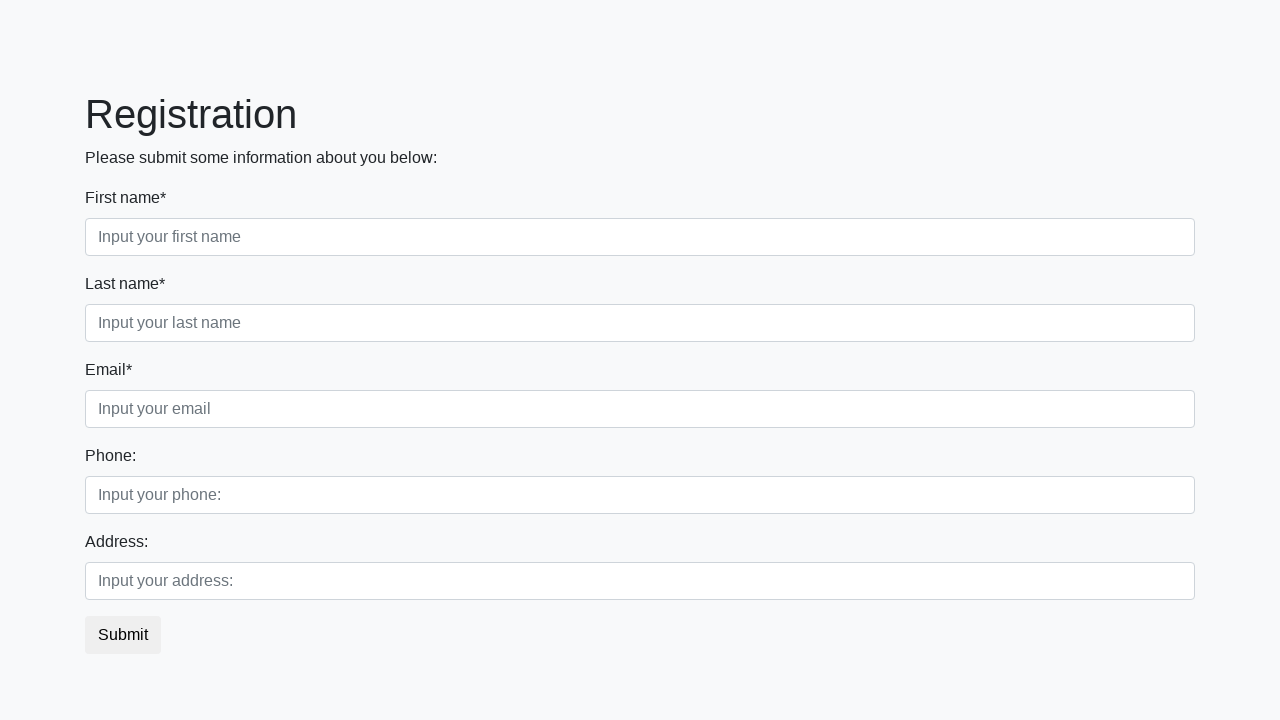

Found all required input fields on registration form
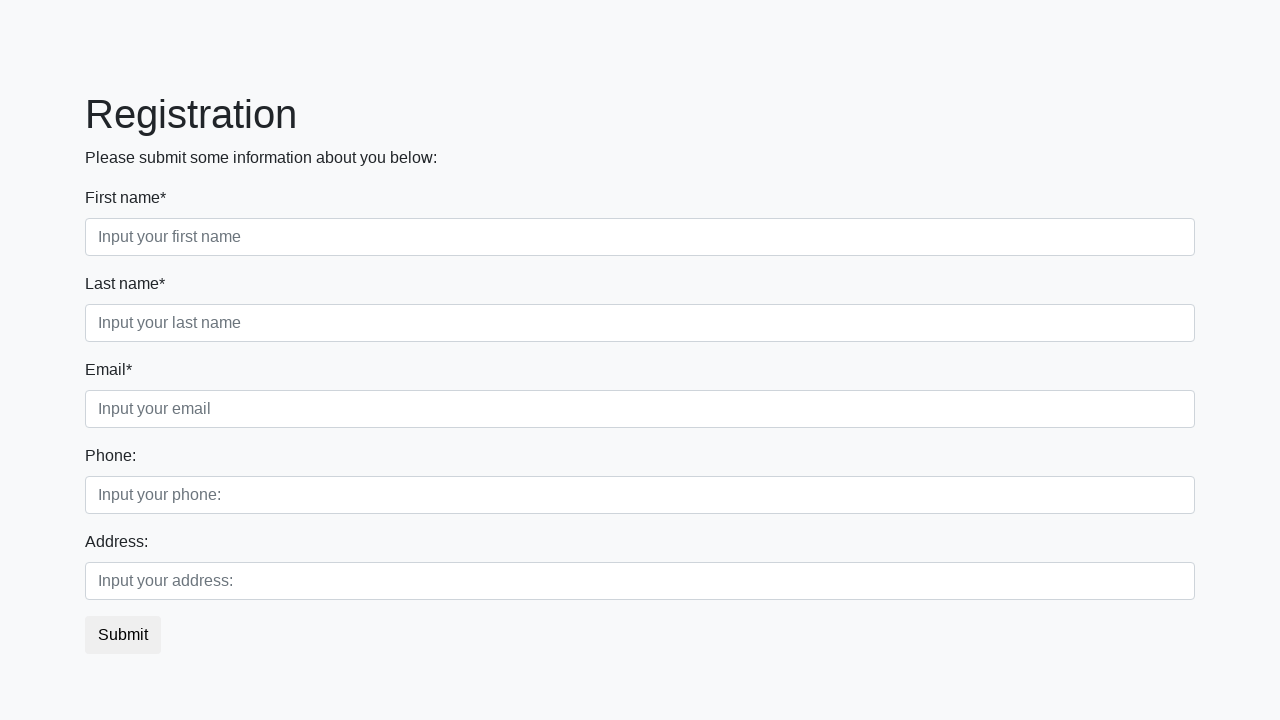

Filled required field 1 with 'Daemon'
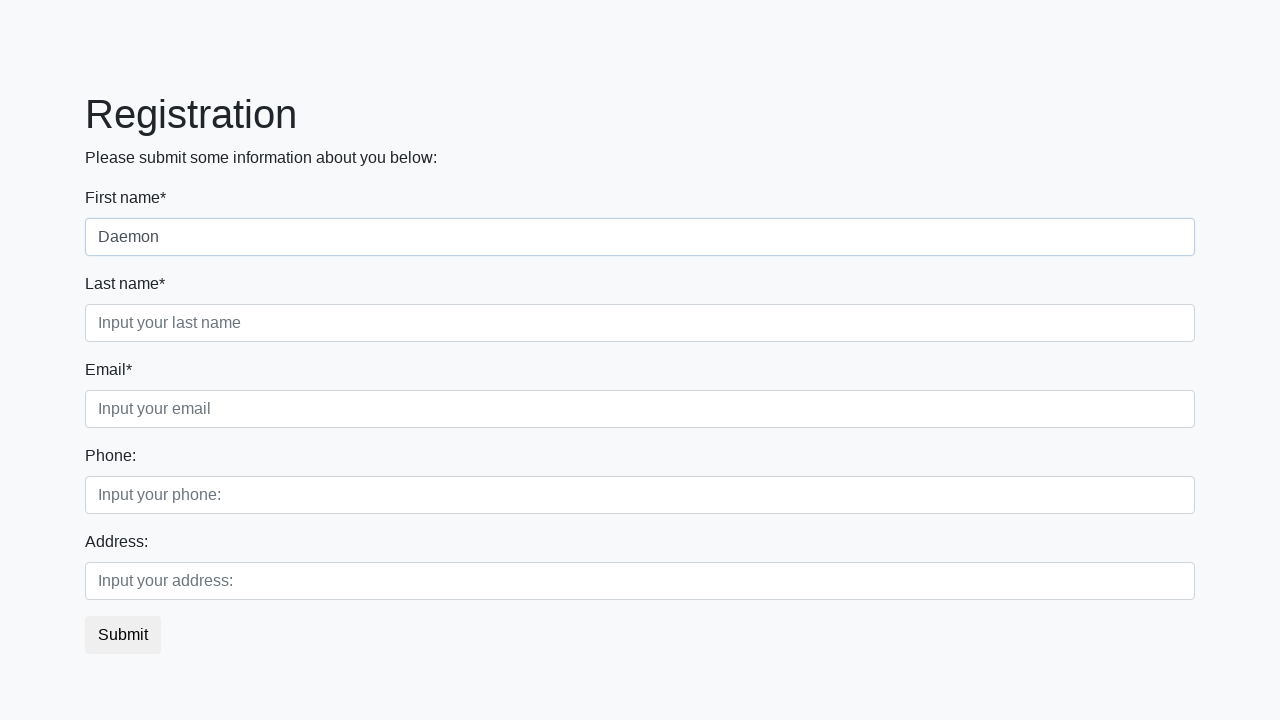

Filled required field 2 with 'Targaryen'
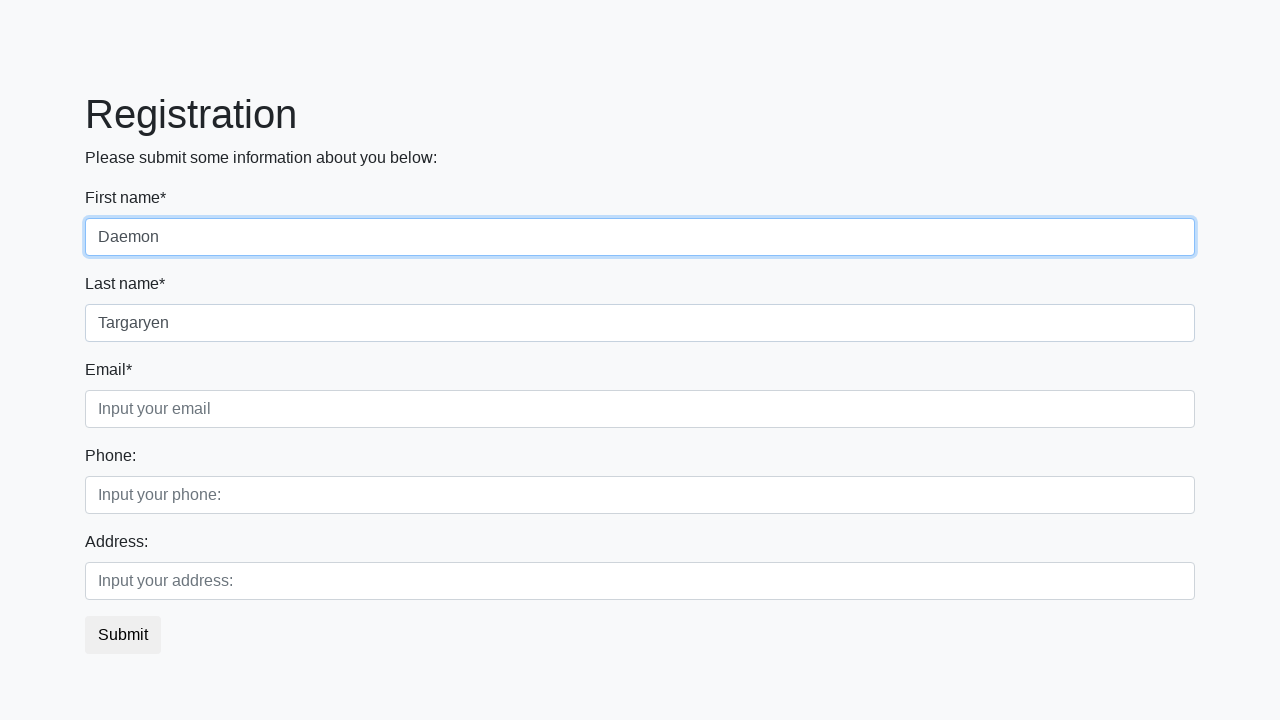

Filled required field 3 with 'dragons_rule@fire.com'
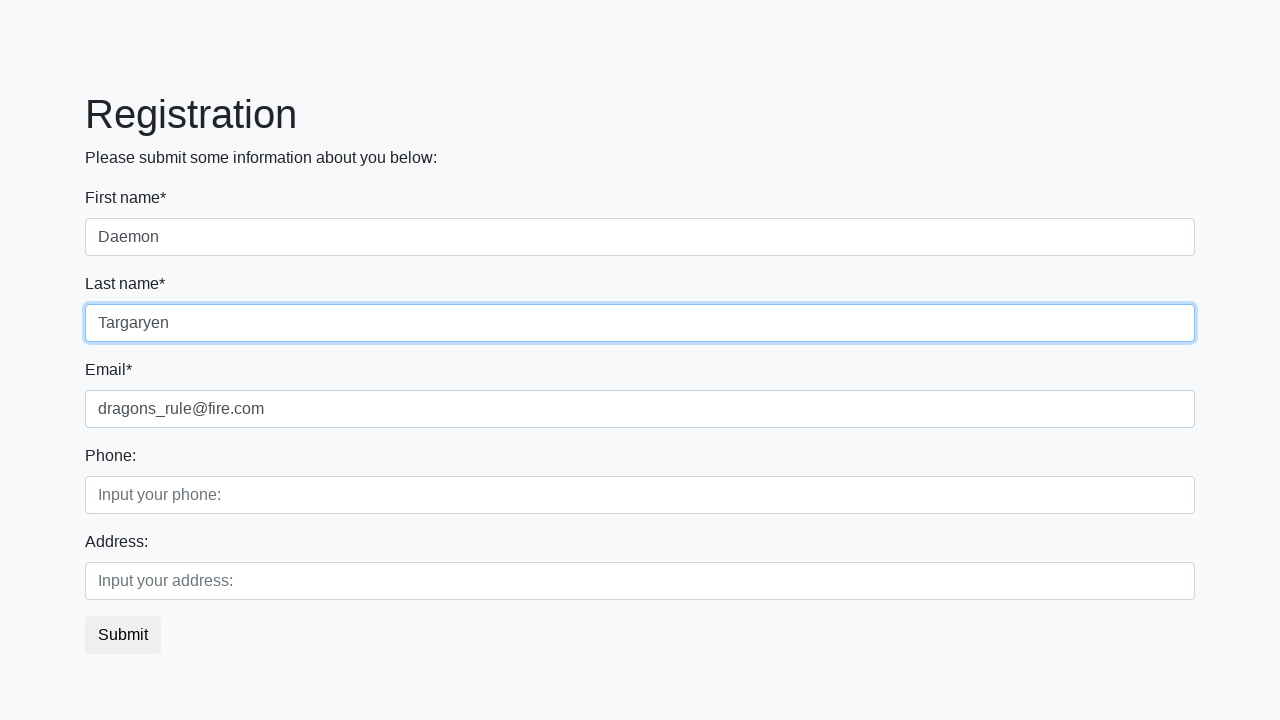

Clicked submit button to register at (123, 635) on button.btn
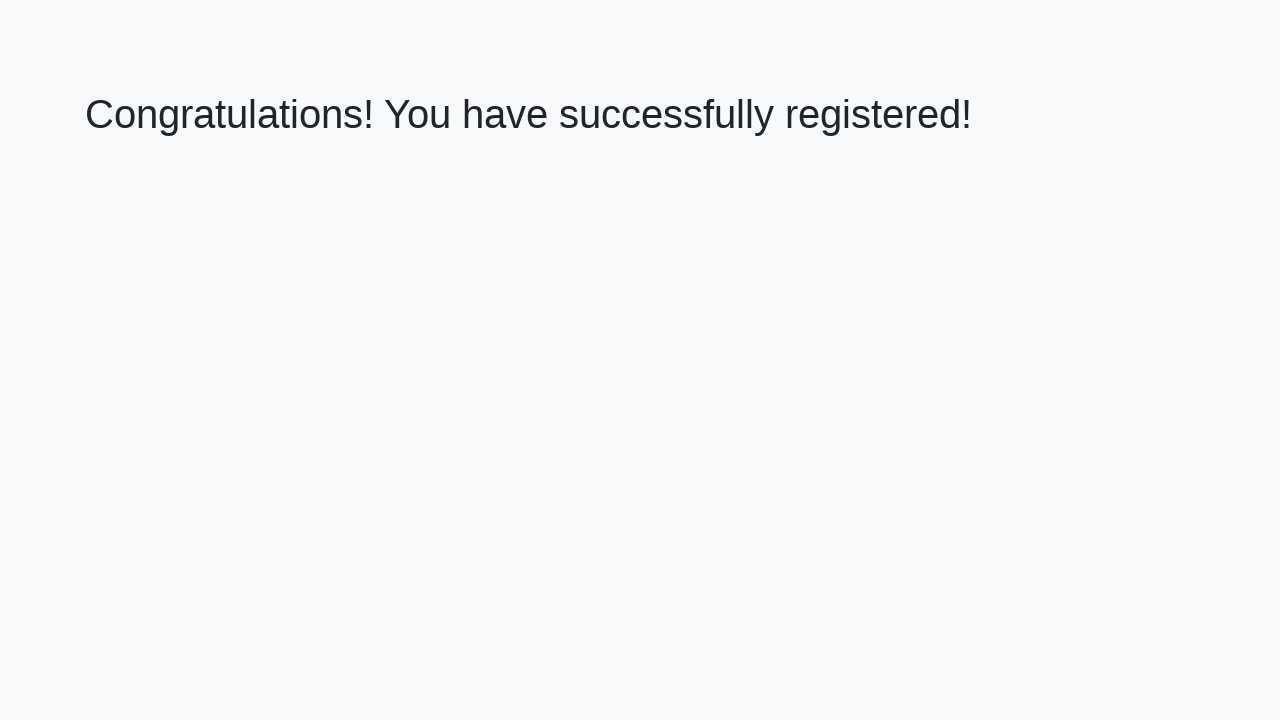

Success message appeared after form submission
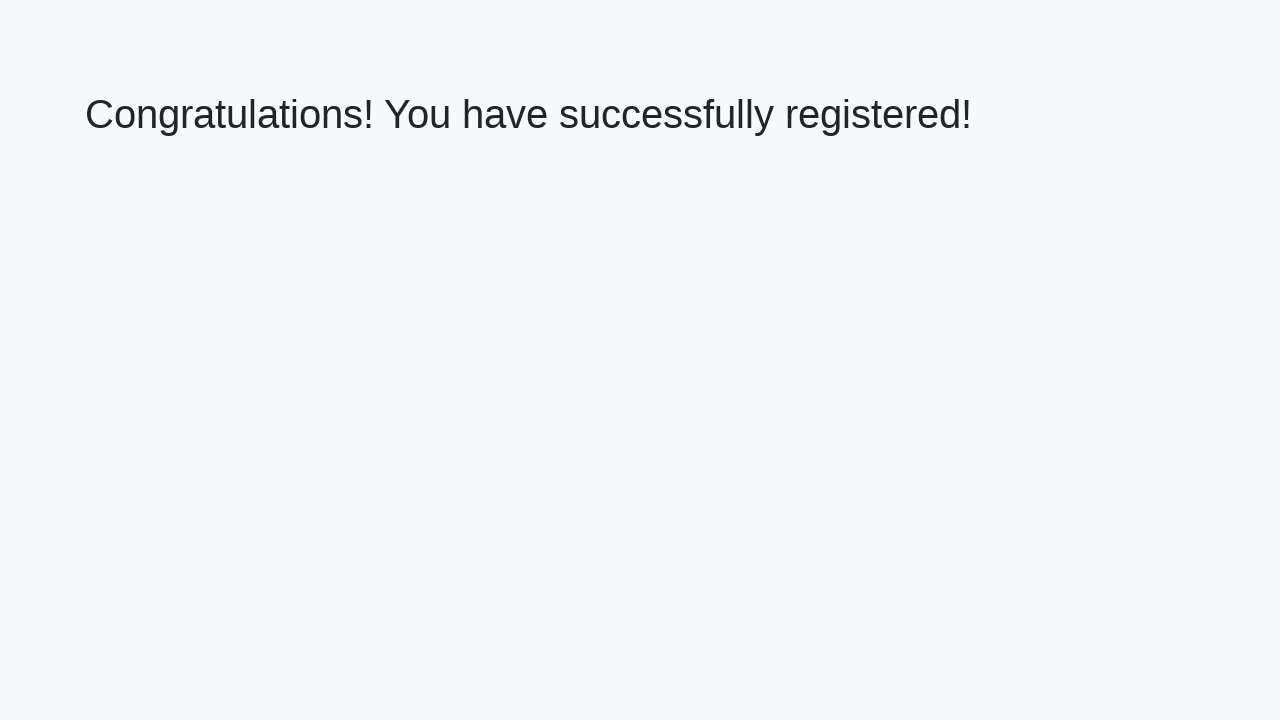

Retrieved success message text: 'Congratulations! You have successfully registered!'
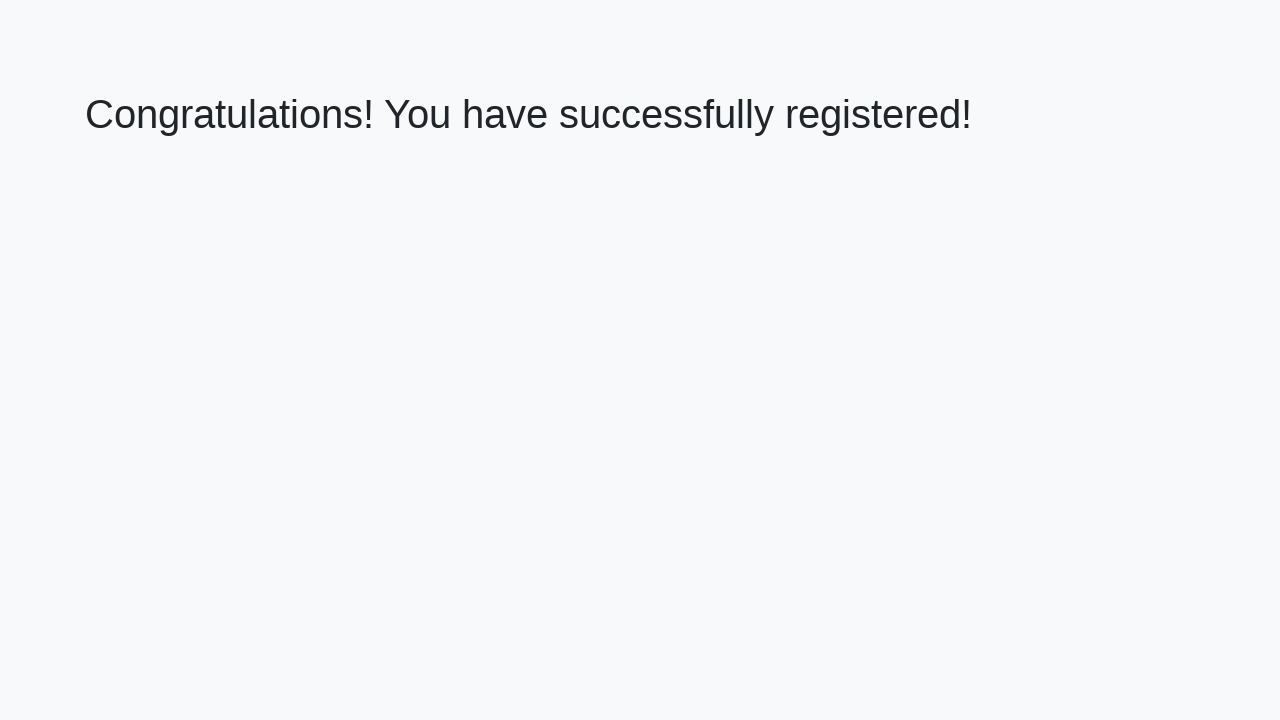

Verified successful registration message matches expected text
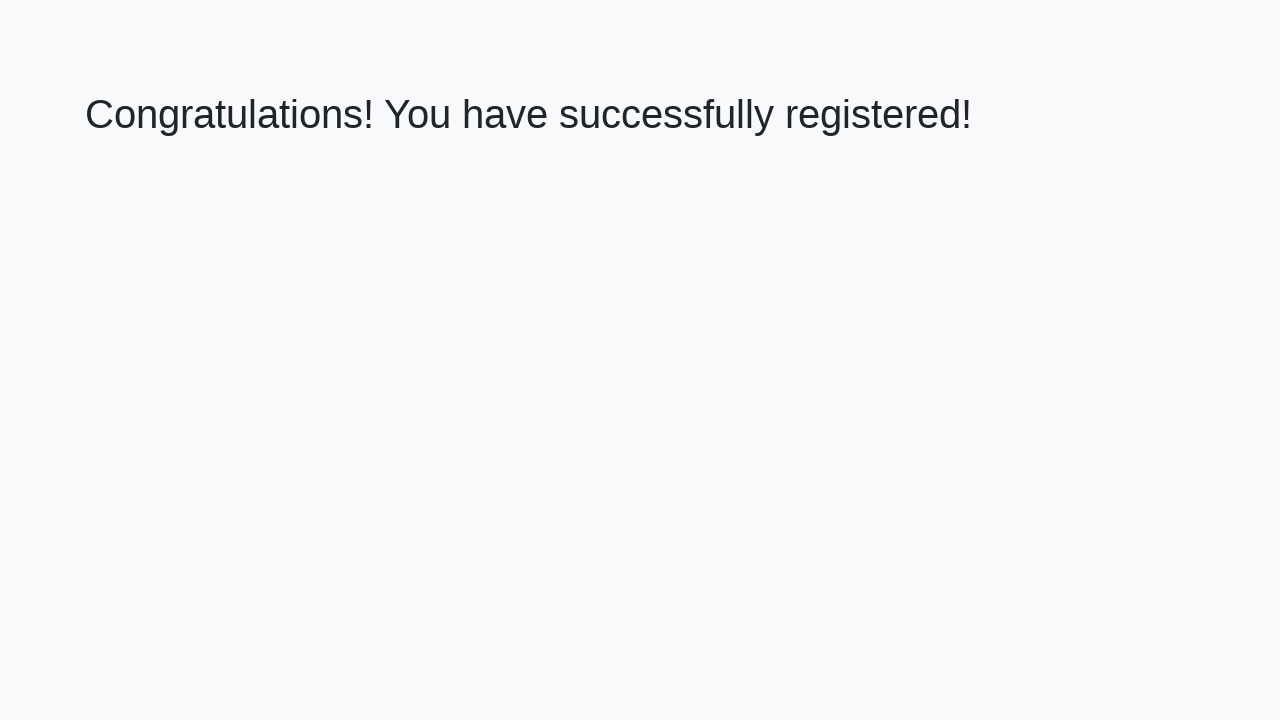

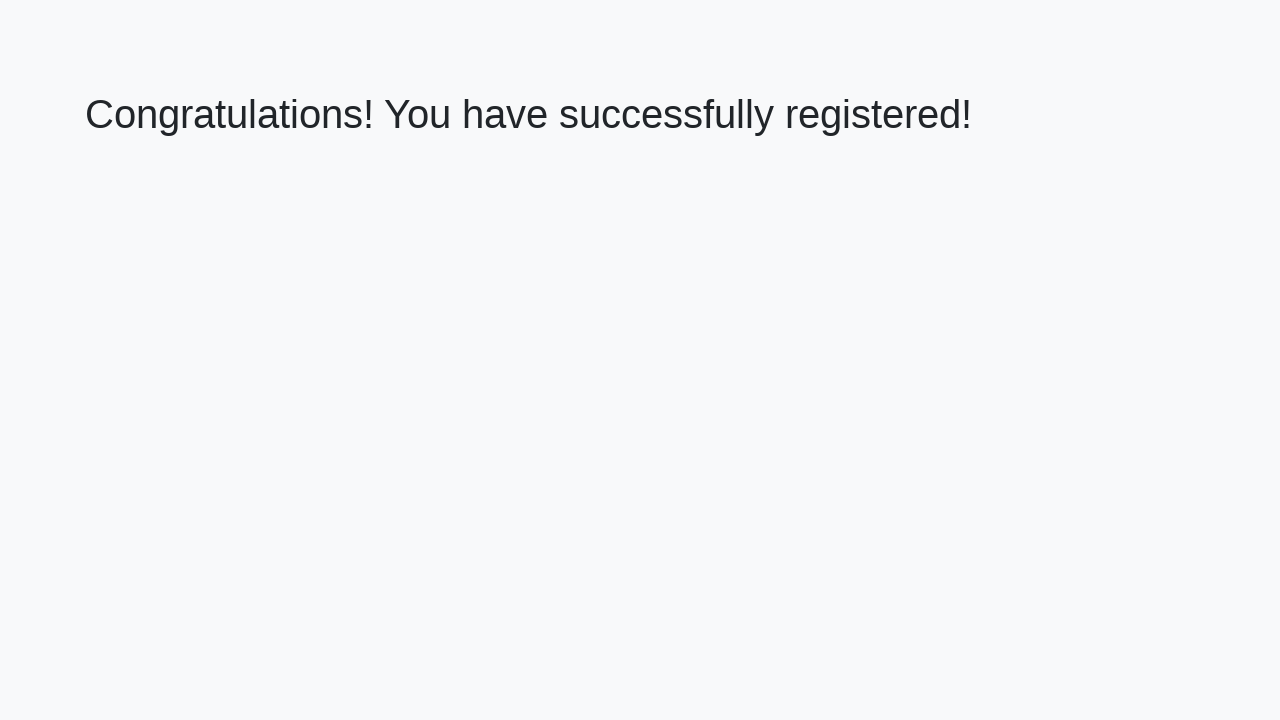